Tests opting out of A/B tests by adding an opt-out cookie after visiting the page, then refreshing to verify the opt-out worked by checking the heading text changes to "No A/B Test".

Starting URL: http://the-internet.herokuapp.com/abtest

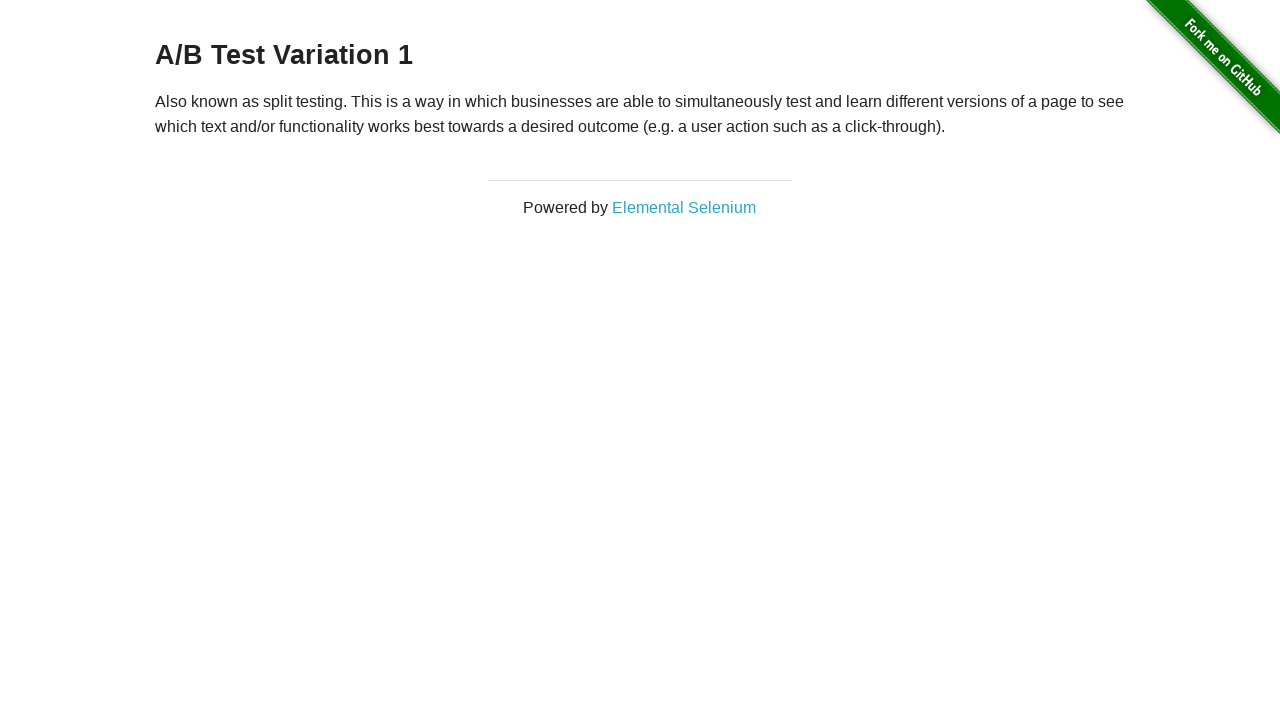

Retrieved heading text to verify A/B test group
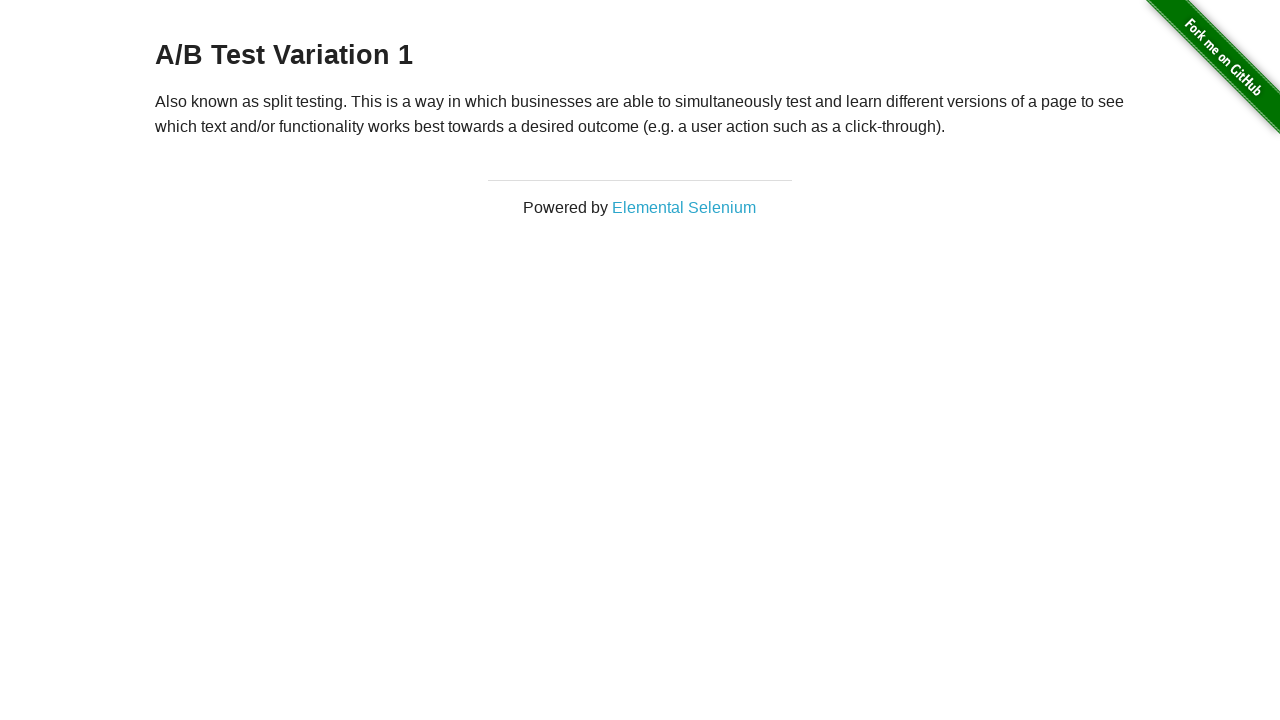

Verified heading starts with 'A/B Test'
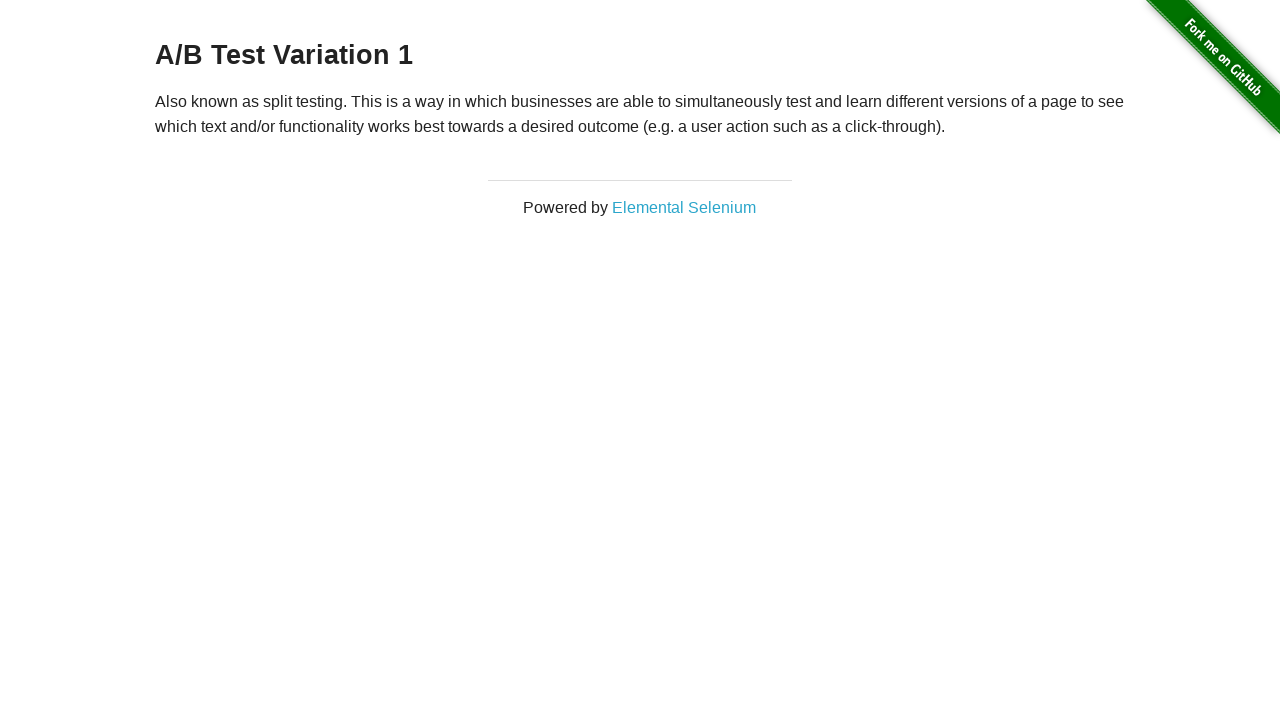

Added optimizelyOptOut cookie to context
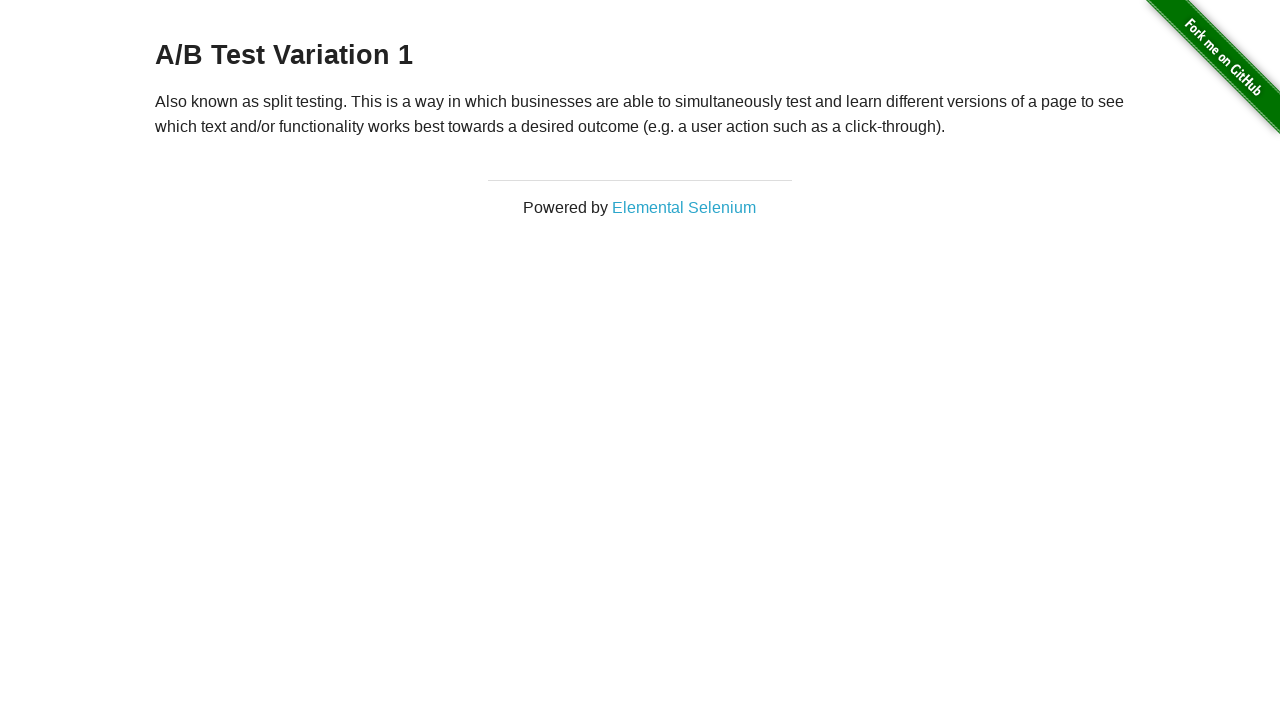

Reloaded page after adding opt-out cookie
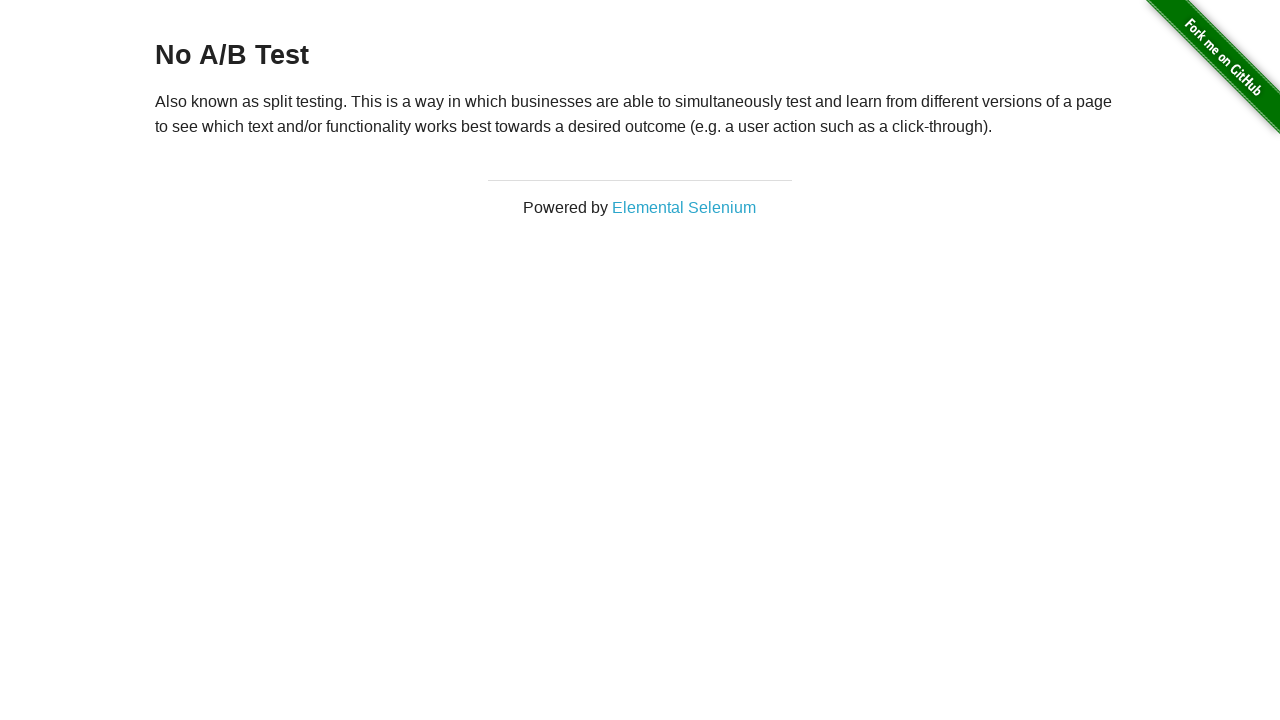

Retrieved heading text after page reload
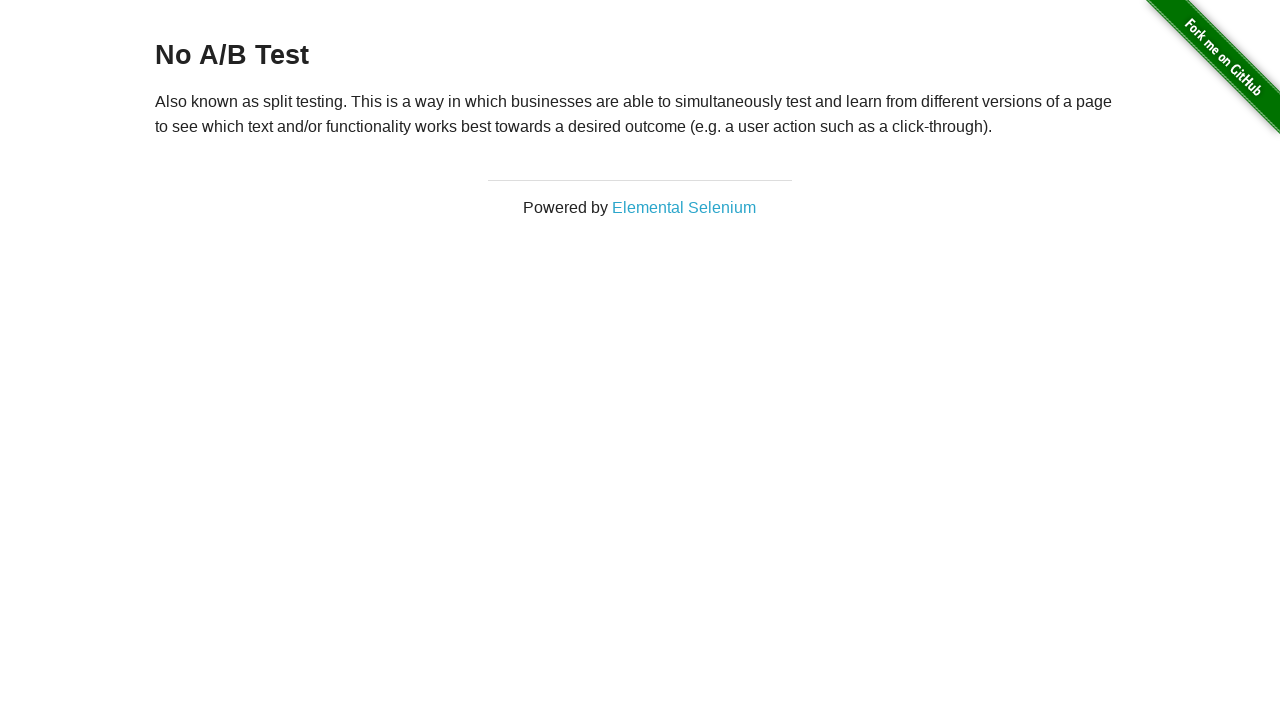

Verified heading is now 'No A/B Test', confirming opt-out worked
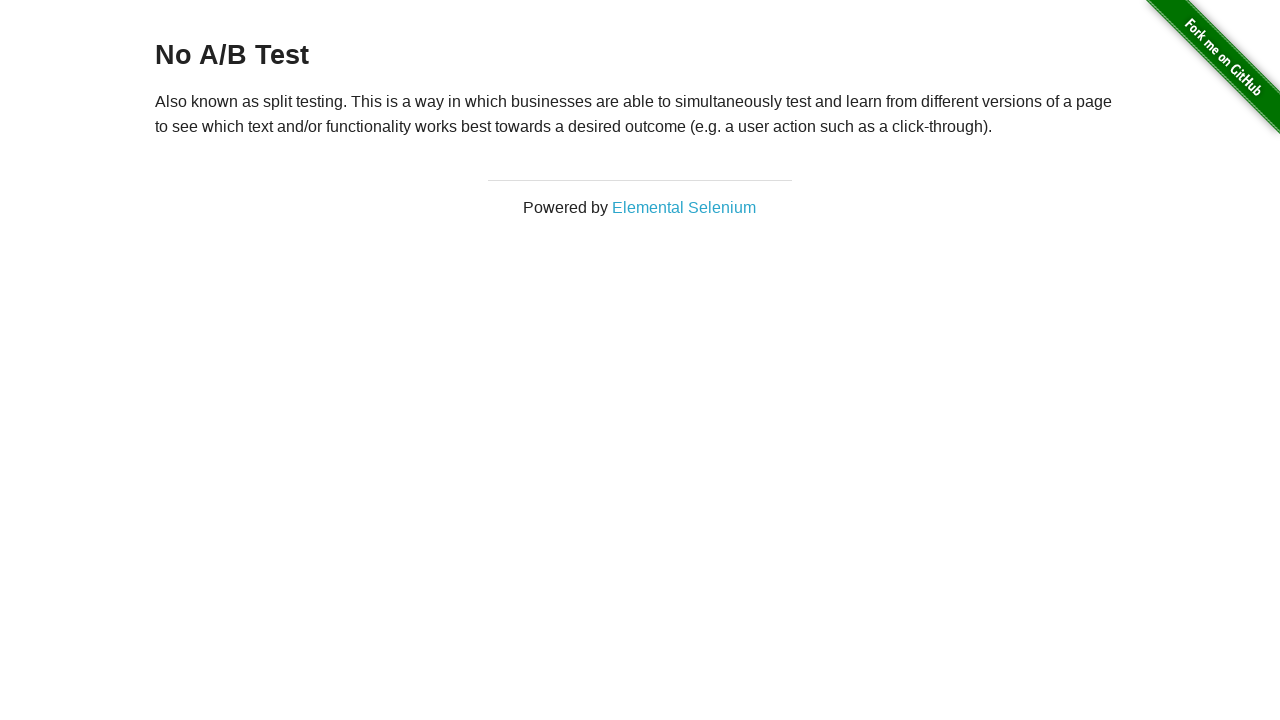

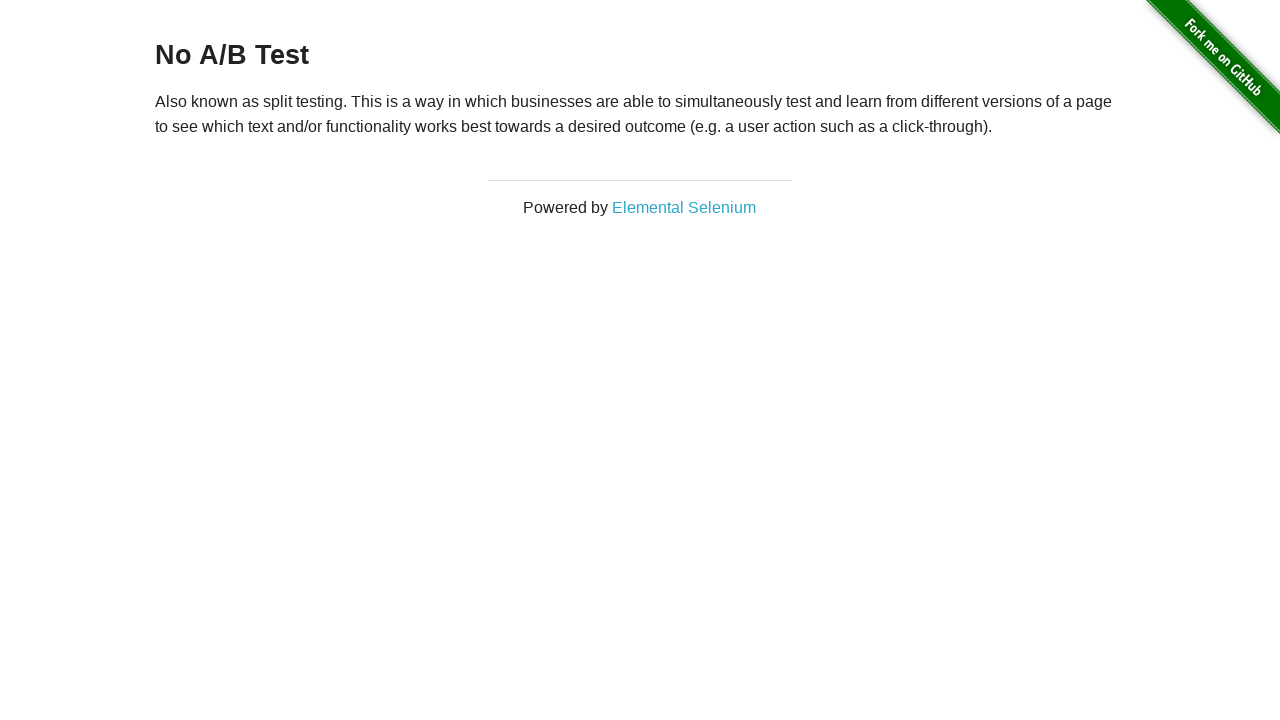